Tests basic alert handling by clicking a button to trigger an alert and accepting it

Starting URL: https://demo.automationtesting.in/Alerts.html

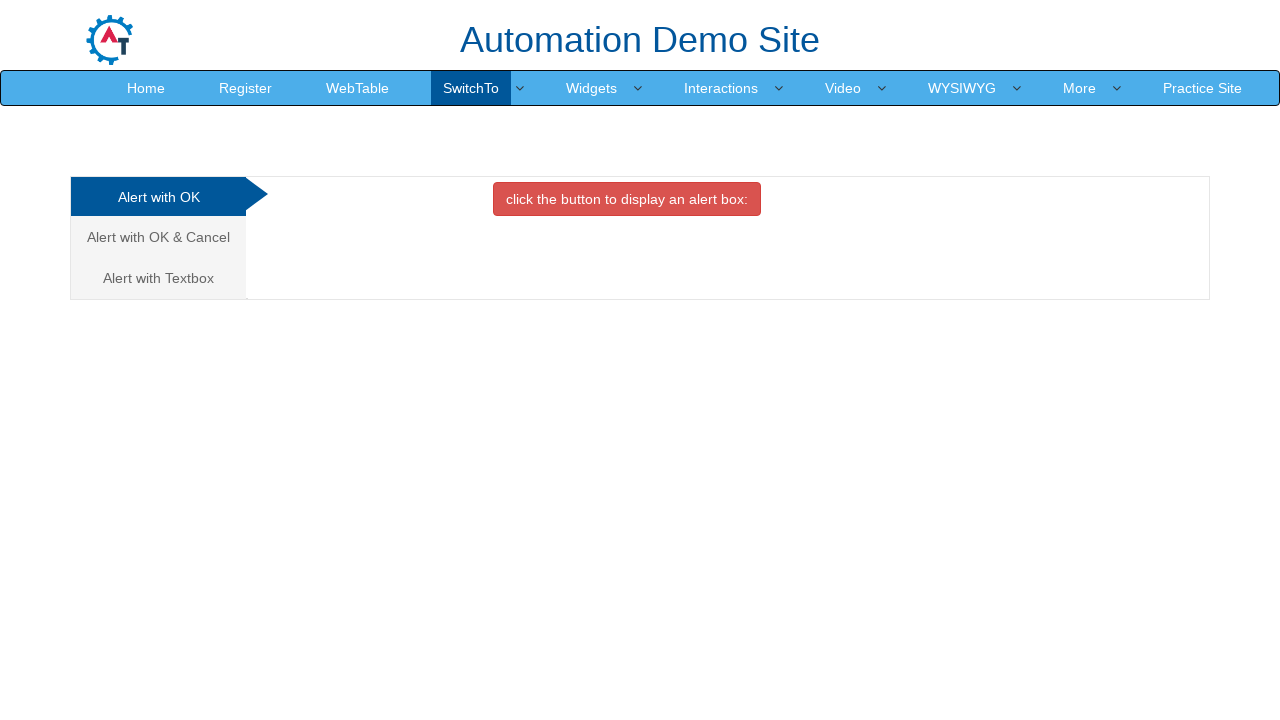

Clicked button to trigger alert at (627, 199) on button.btn.btn-danger
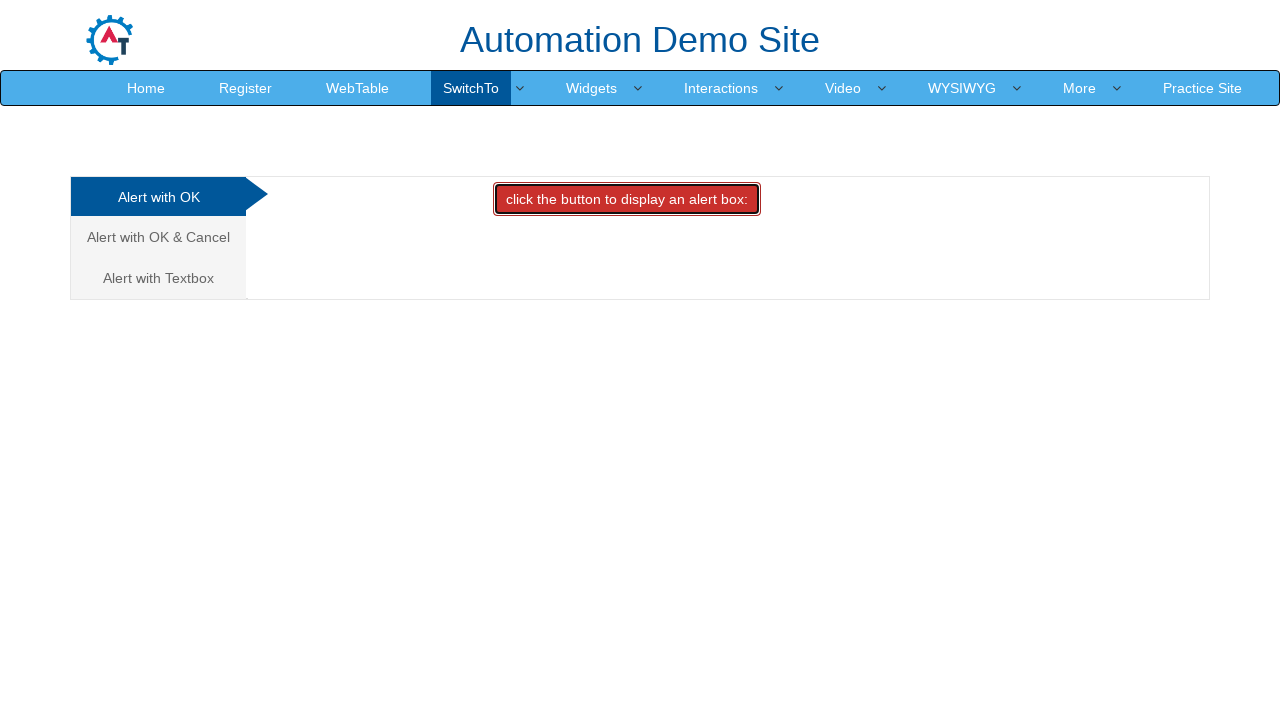

Set up dialog handler to accept alert
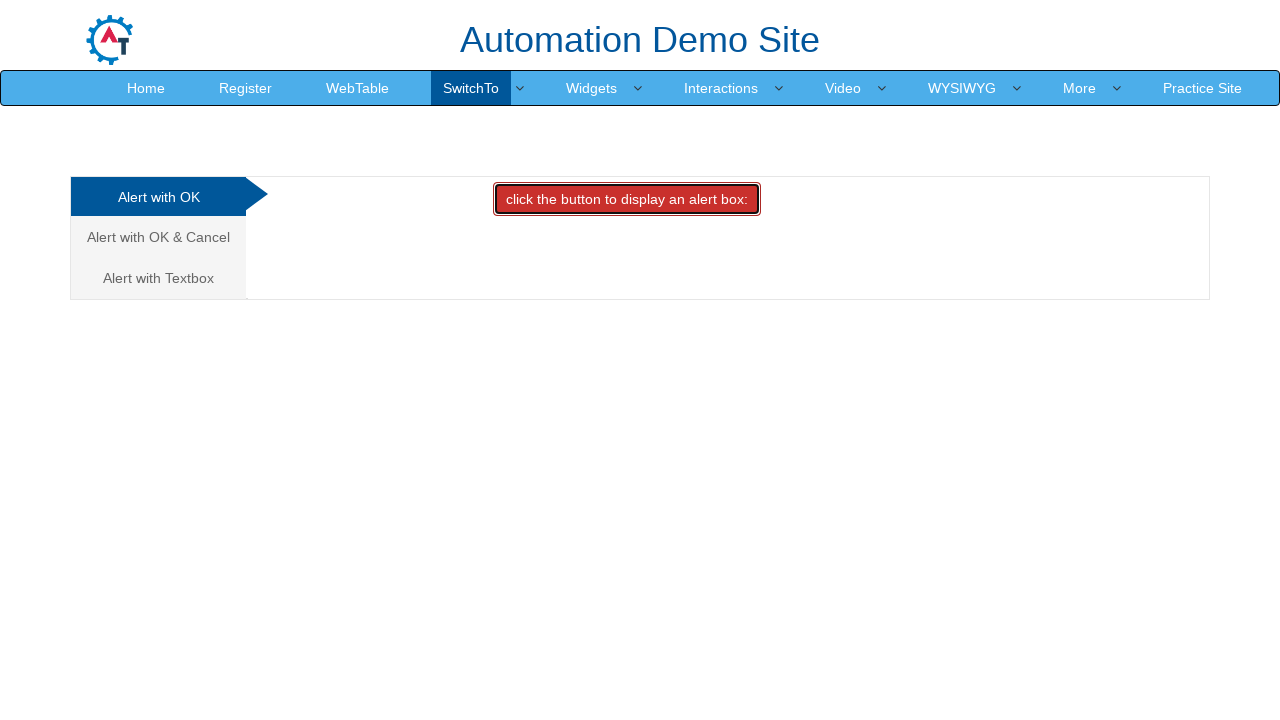

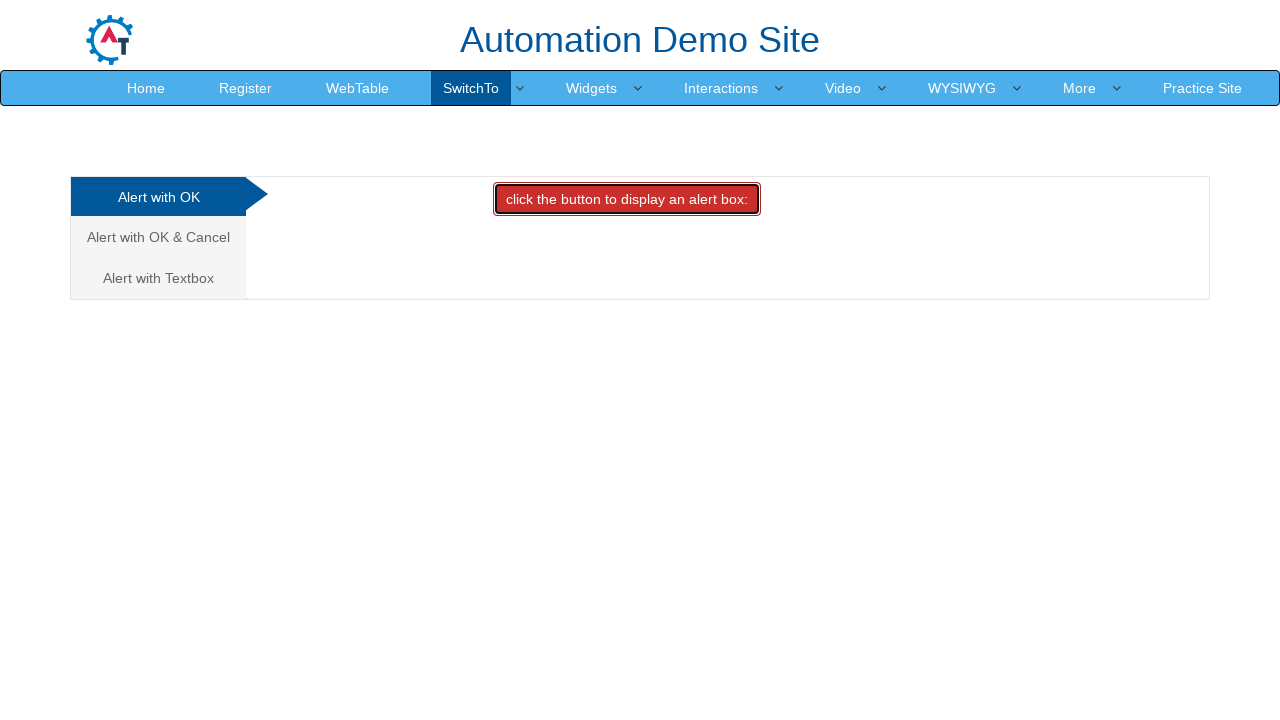